Tests file download functionality by navigating to a download page and clicking the first download link to verify files can be downloaded

Starting URL: http://the-internet.herokuapp.com/download

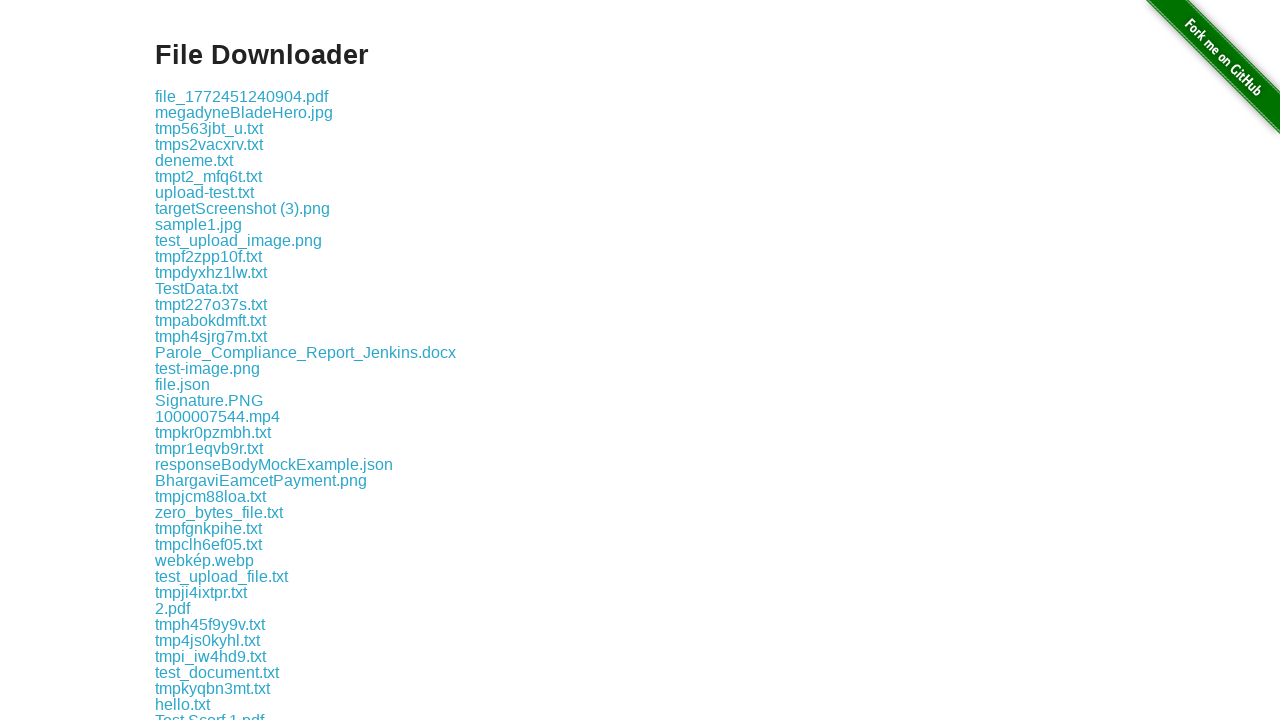

Navigated to download page
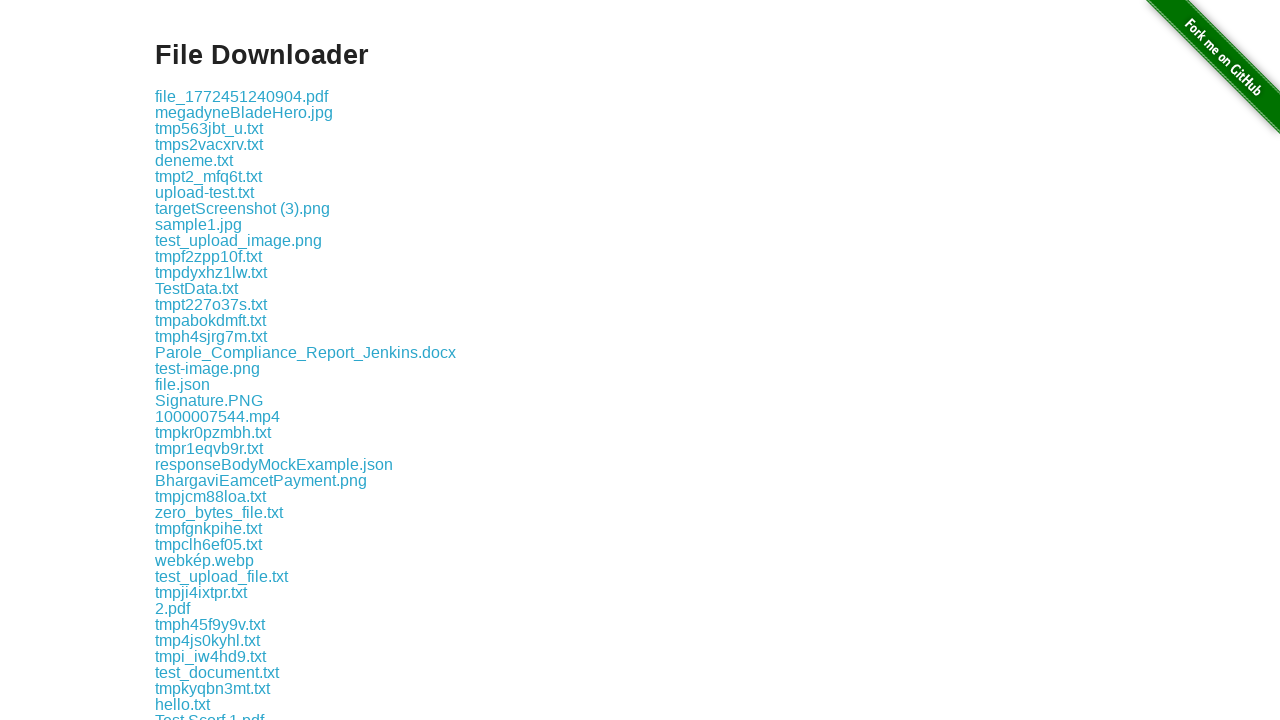

Clicked the first download link at (242, 96) on .example a >> nth=0
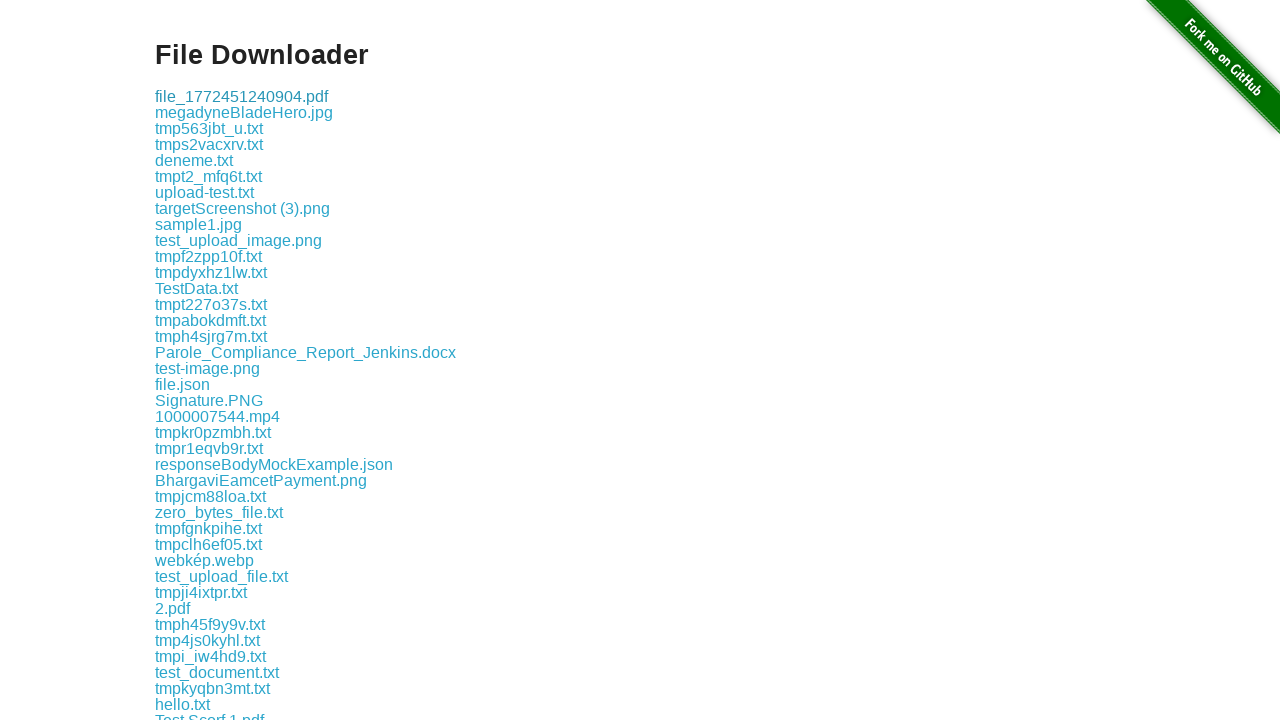

Waited 1 second for download to initiate
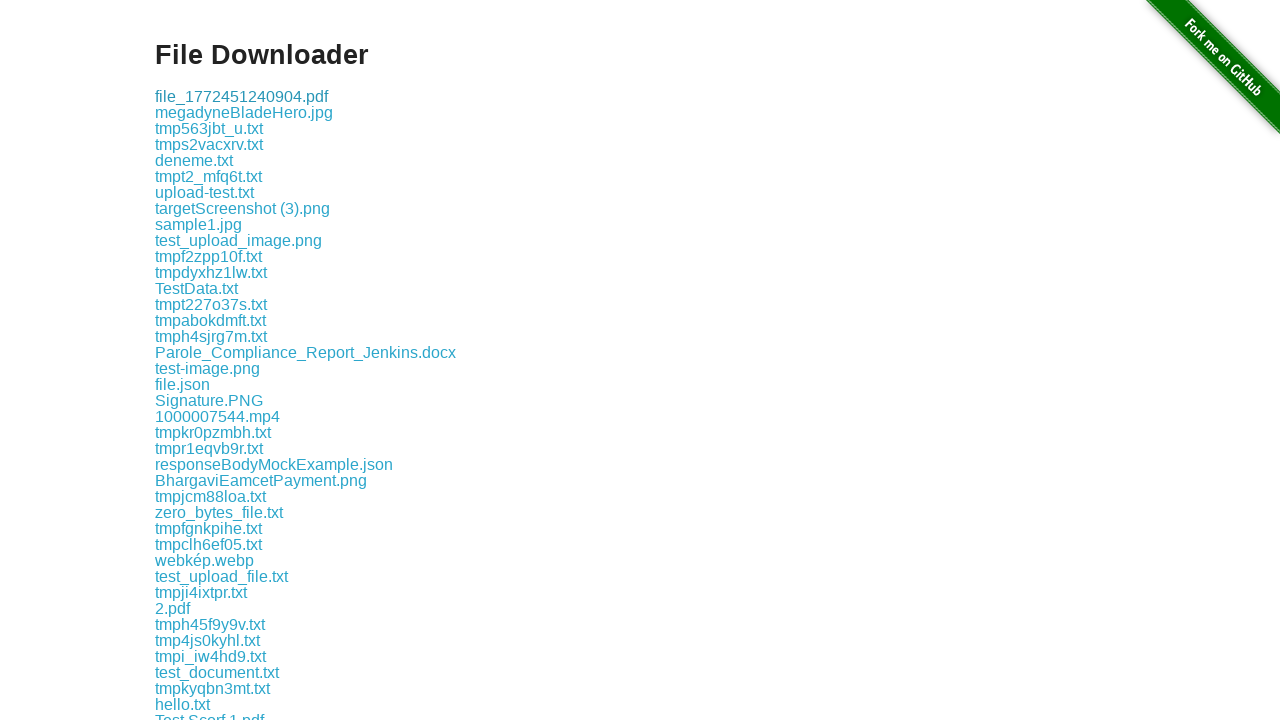

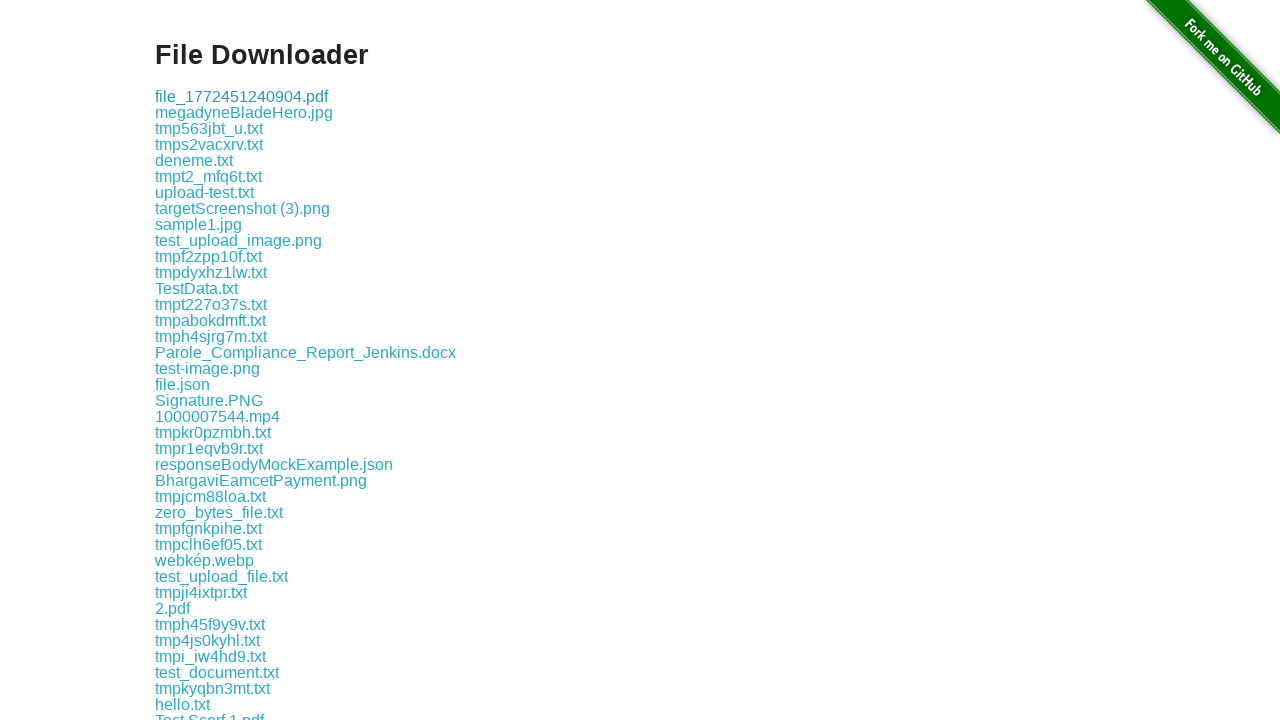